Tests drag and drop functionality by dragging column A to column B and verifying the swap

Starting URL: https://the-internet.herokuapp.com/drag_and_drop

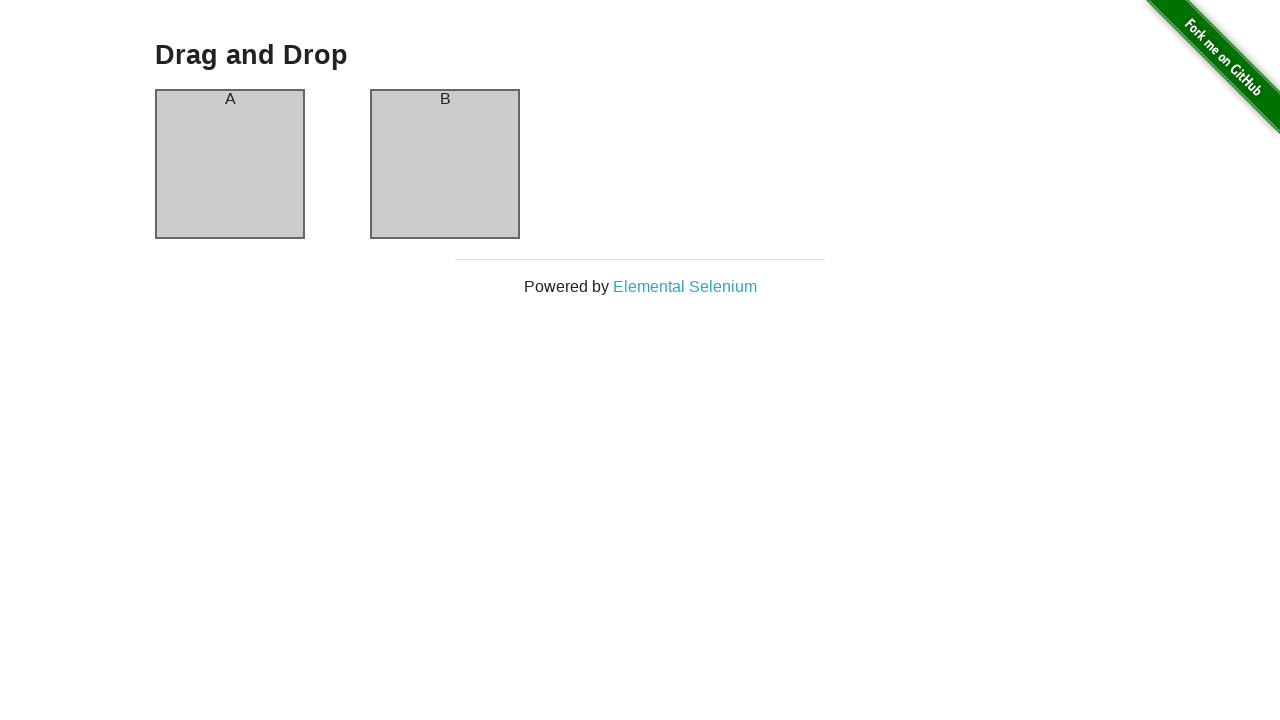

Waited for page to fully load (networkidle)
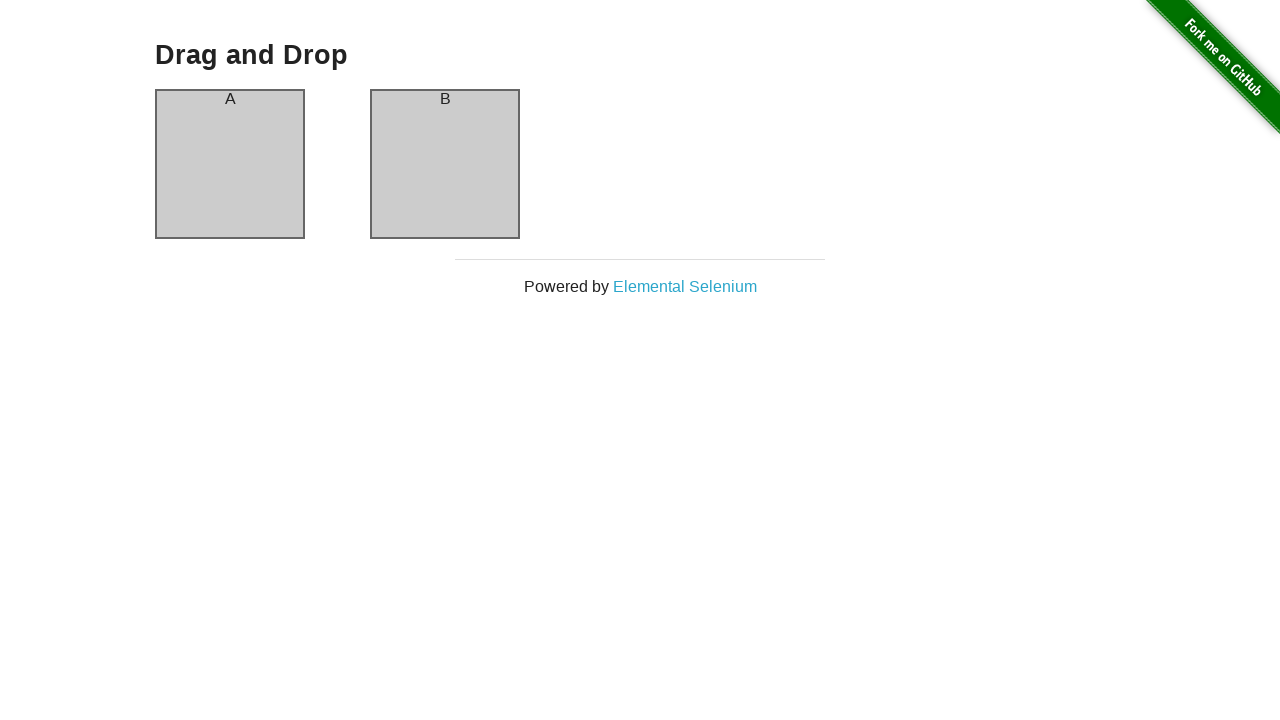

Verified initial state: Column A header is 'A'
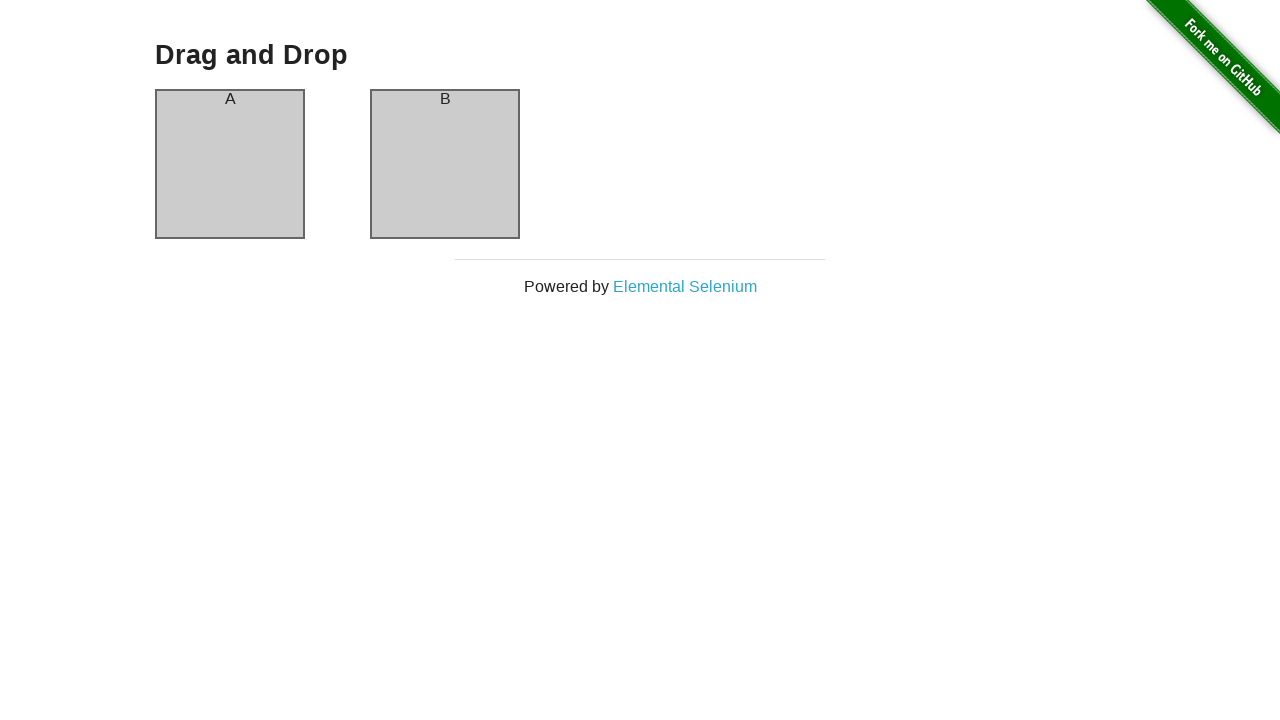

Dragged column A to column B position at (445, 164)
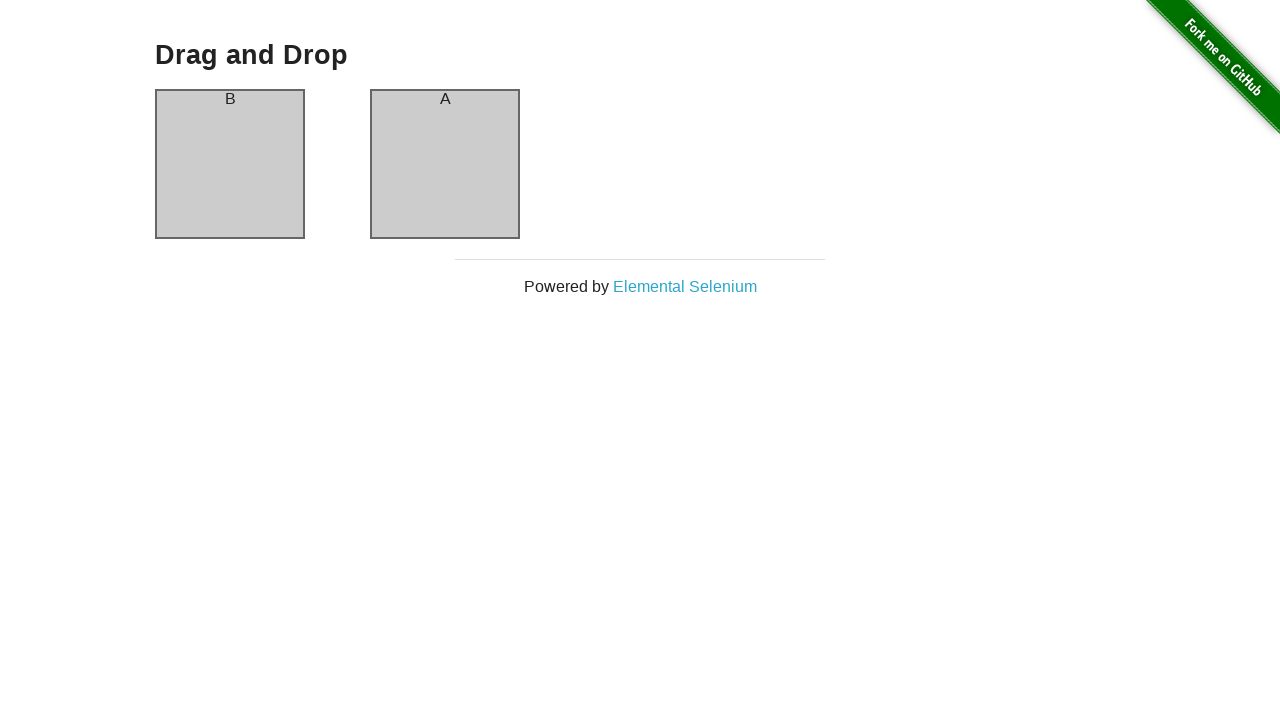

Verified swap complete: Column A header now shows 'B'
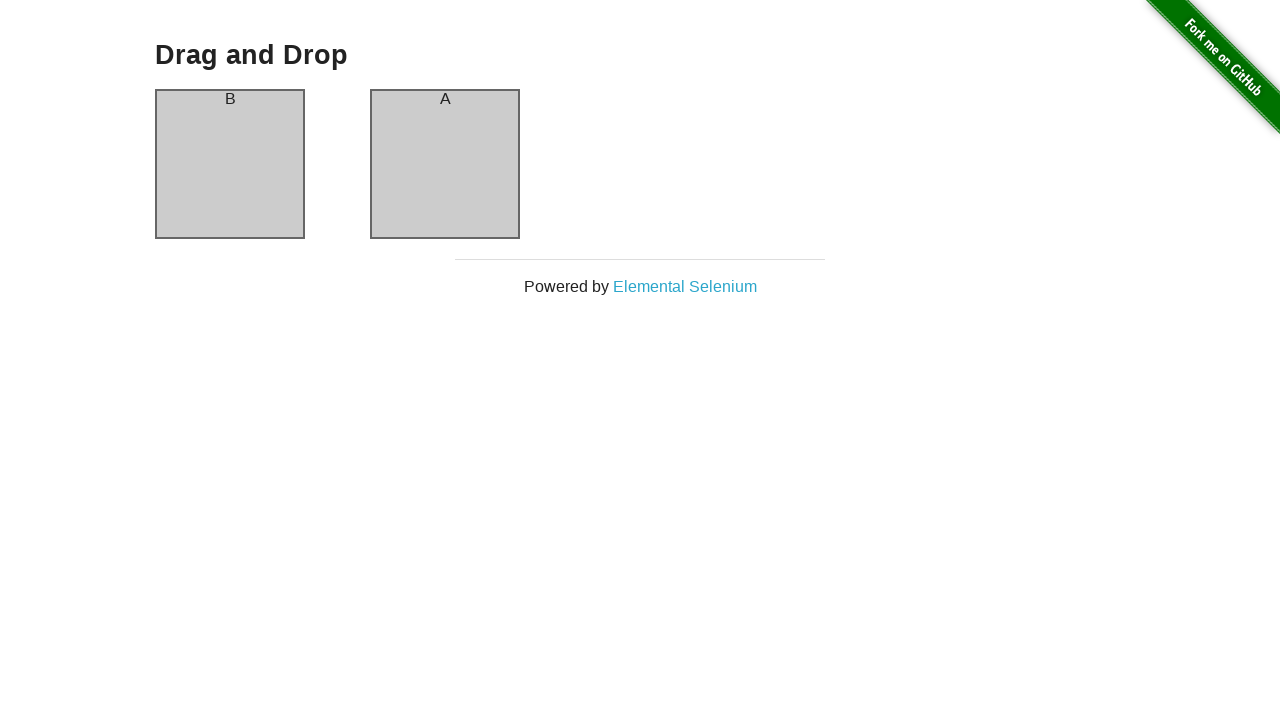

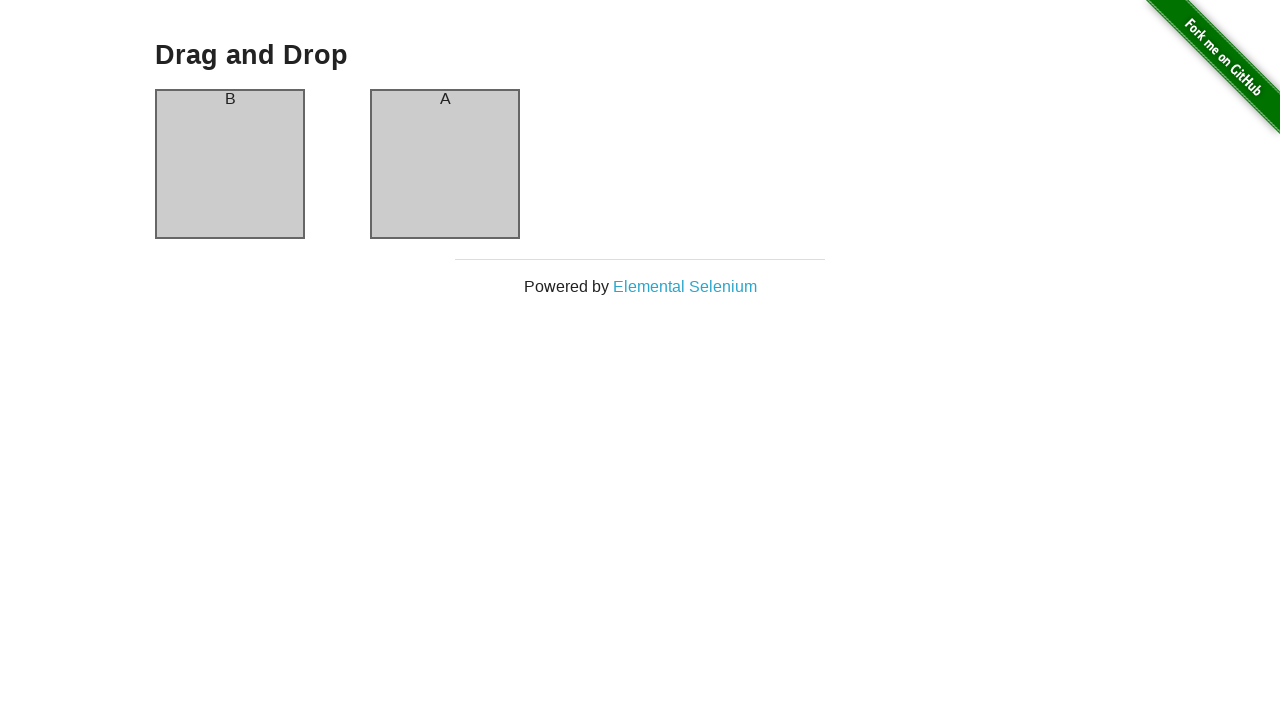